Tests dynamic loading functionality by navigating to the dynamic loading section, selecting the hidden element example, and clicking the Start button to trigger the loading.

Starting URL: https://practice.expandtesting.com/

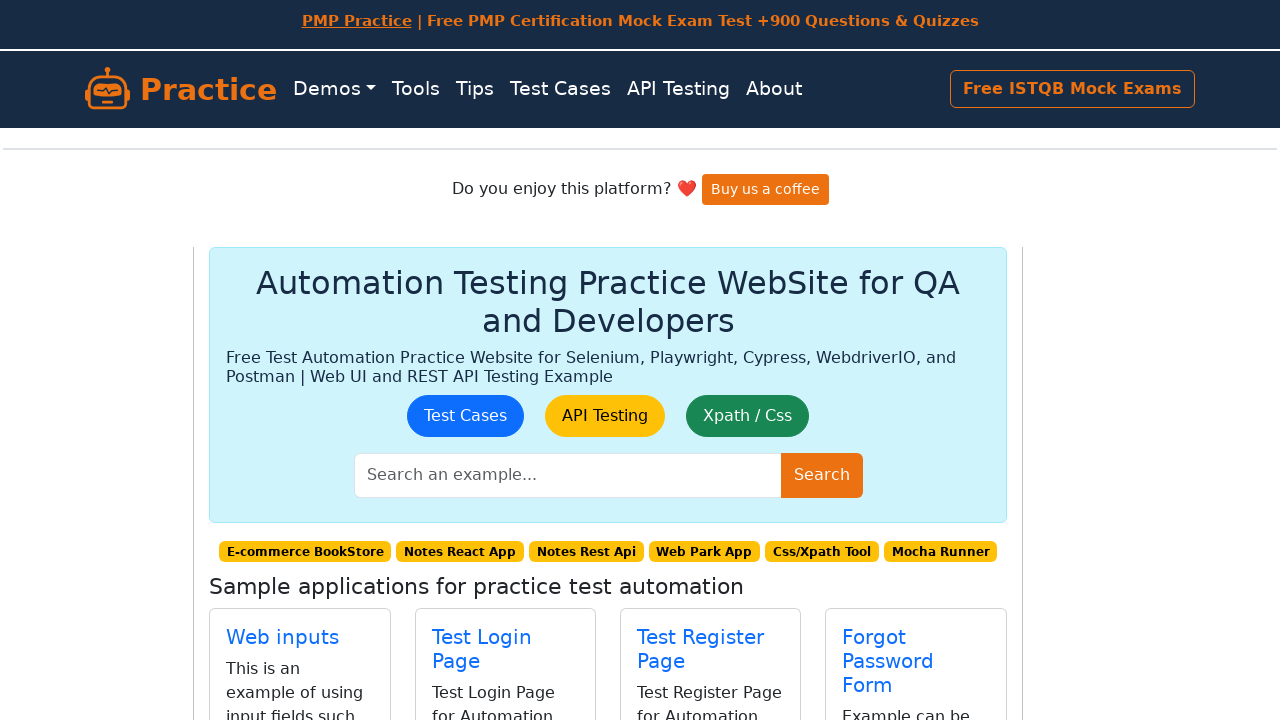

Clicked on Dynamic Loading link at (681, 388) on internal:role=link[name="Dynamic Loading"i]
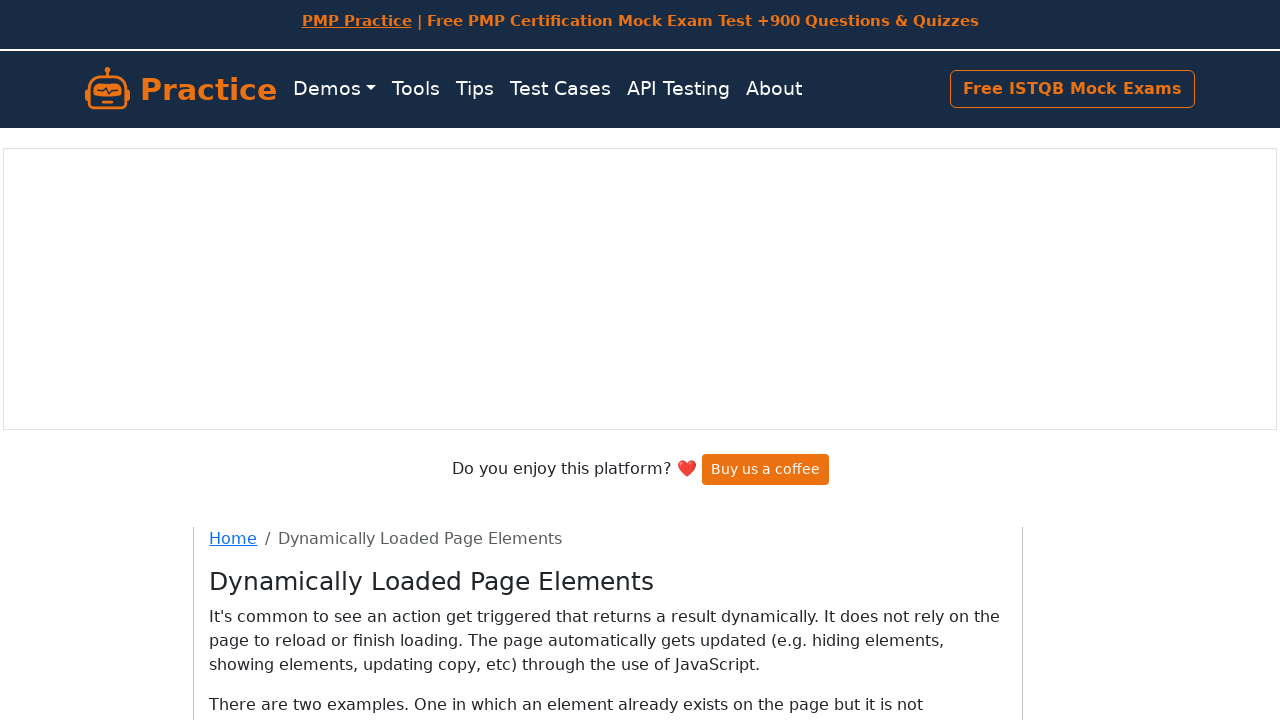

Clicked on Example 1: Element on page that is hidden at (413, 400) on internal:role=link[name="Example 1: Element on page that is hidden"i]
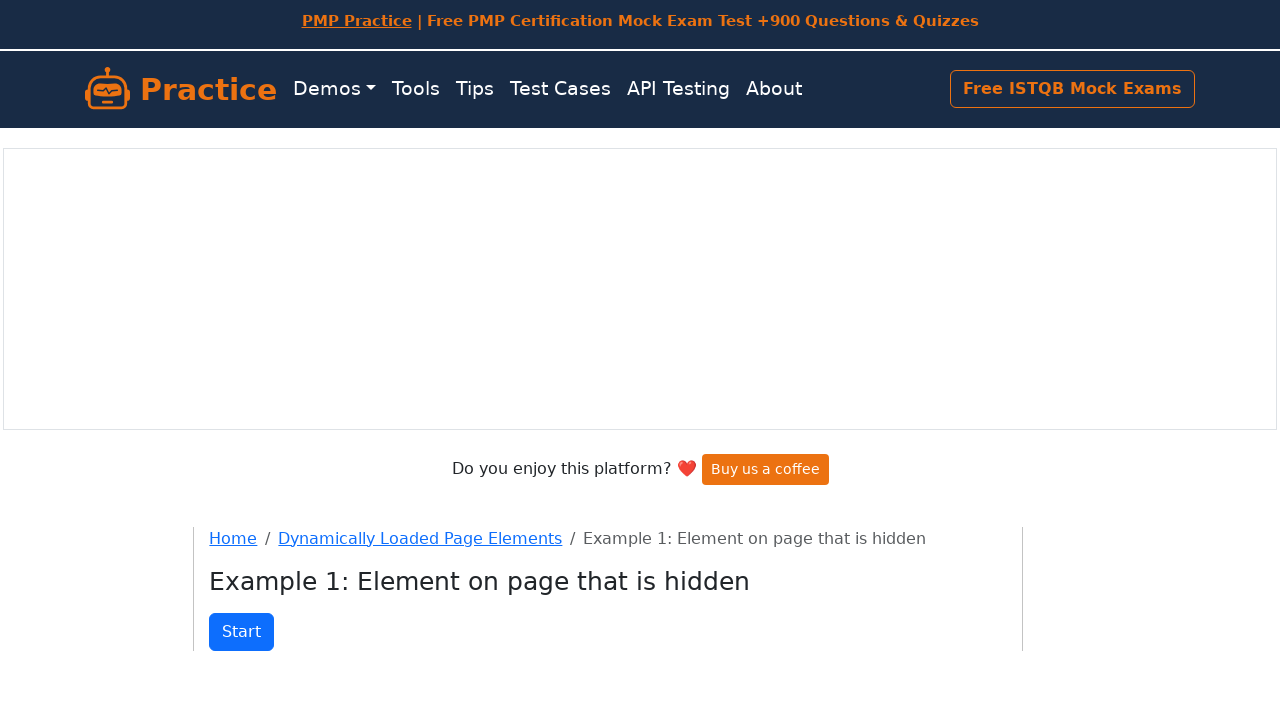

Clicked the Start button to trigger dynamic loading at (242, 632) on internal:role=button[name="Start"i]
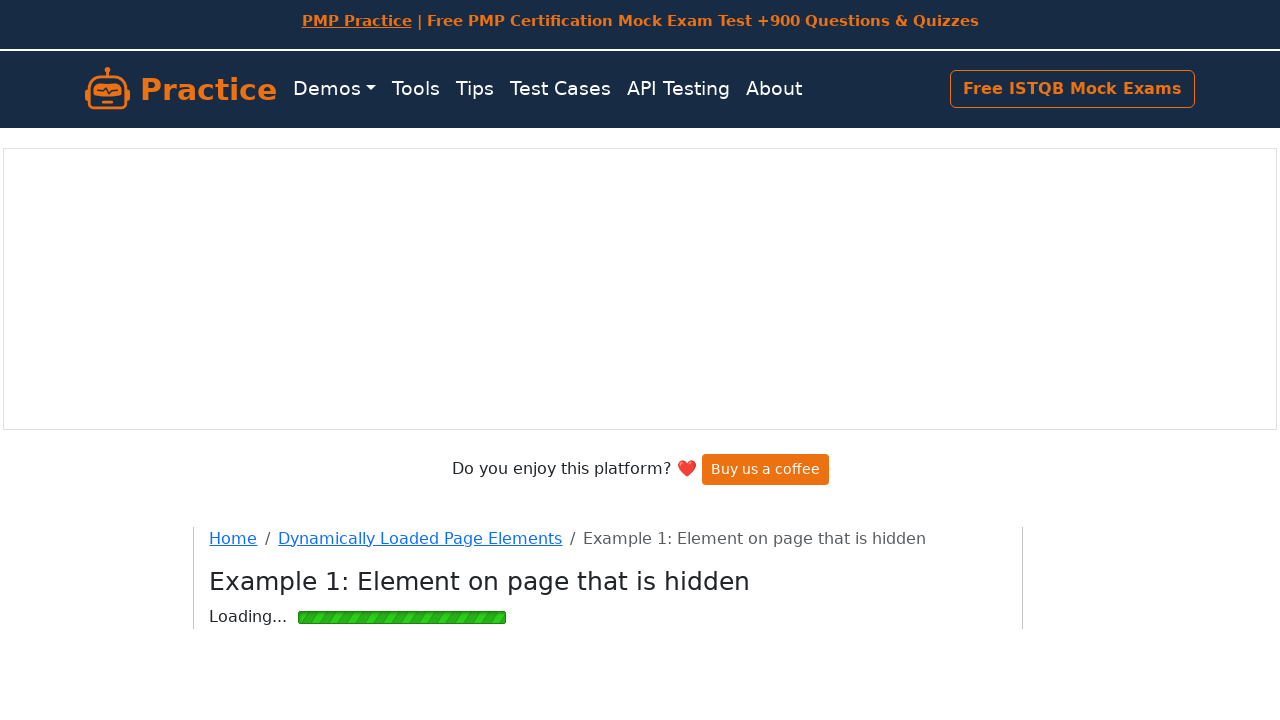

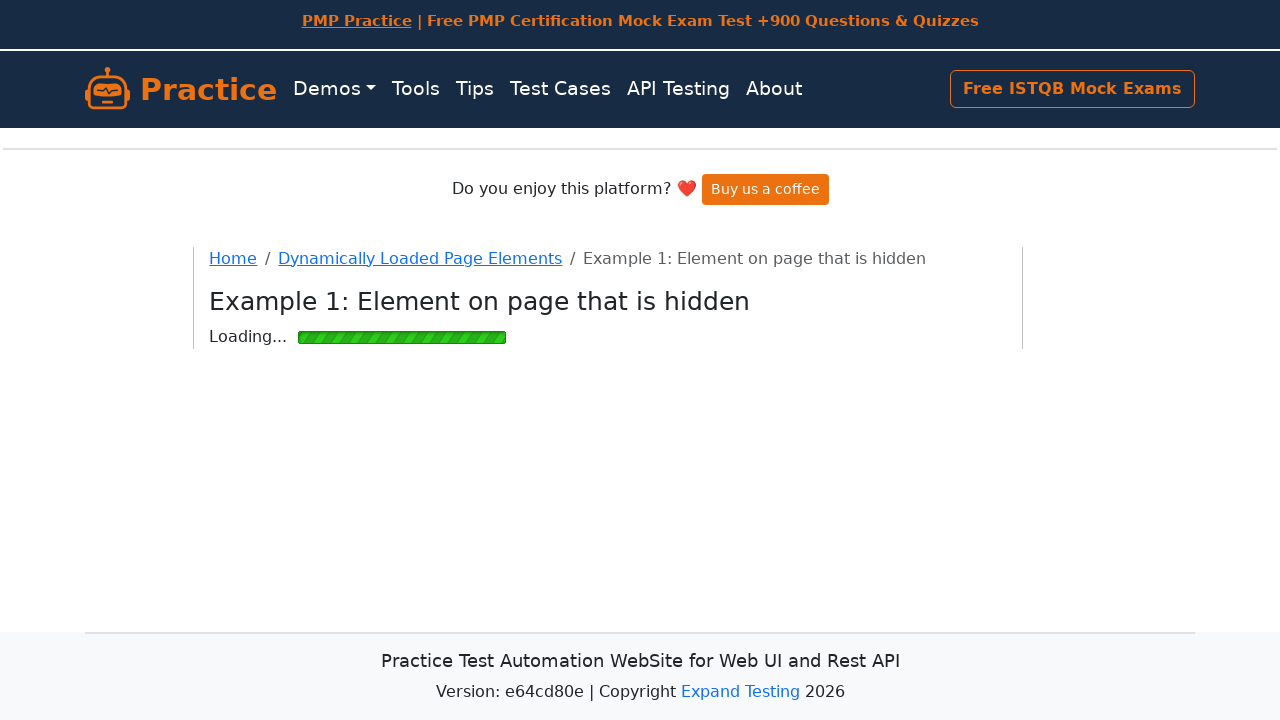